Navigates to the Applitools demo login page, verifies the login window loads, clicks the login button, and verifies the app window loads.

Starting URL: https://demo.applitools.com/index_v2.html

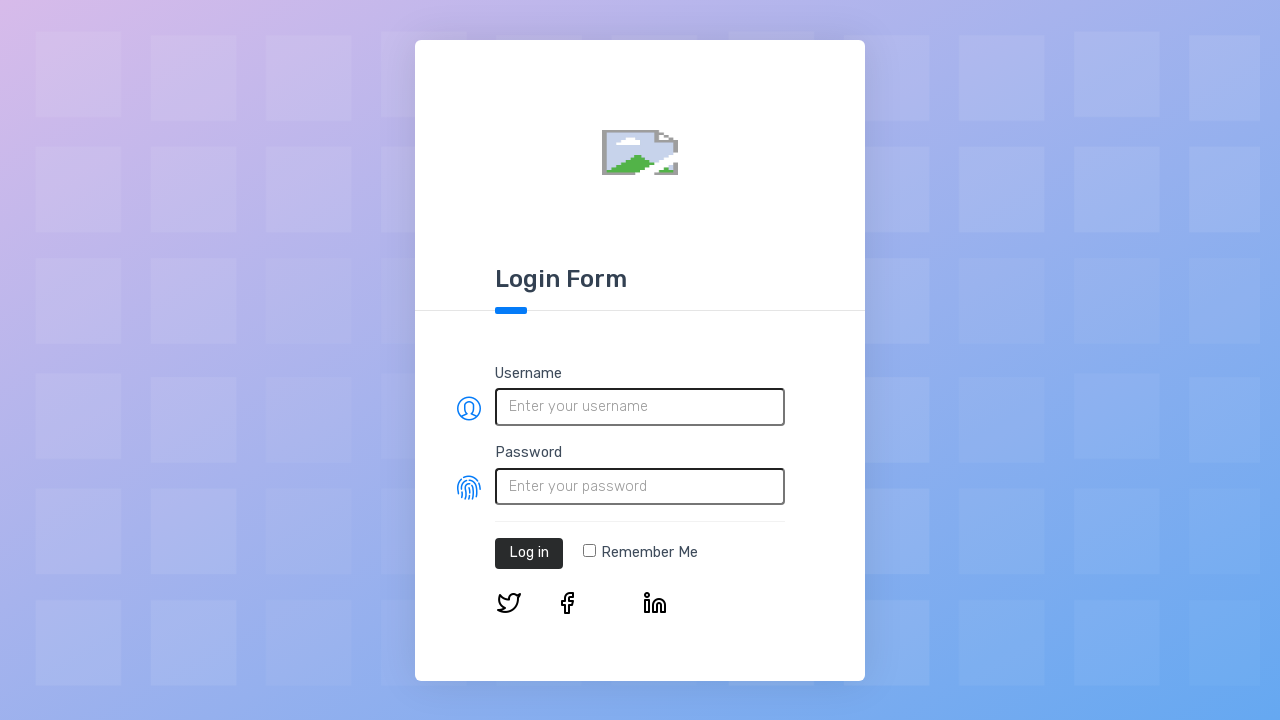

Navigated to Applitools demo login page and waited for network idle
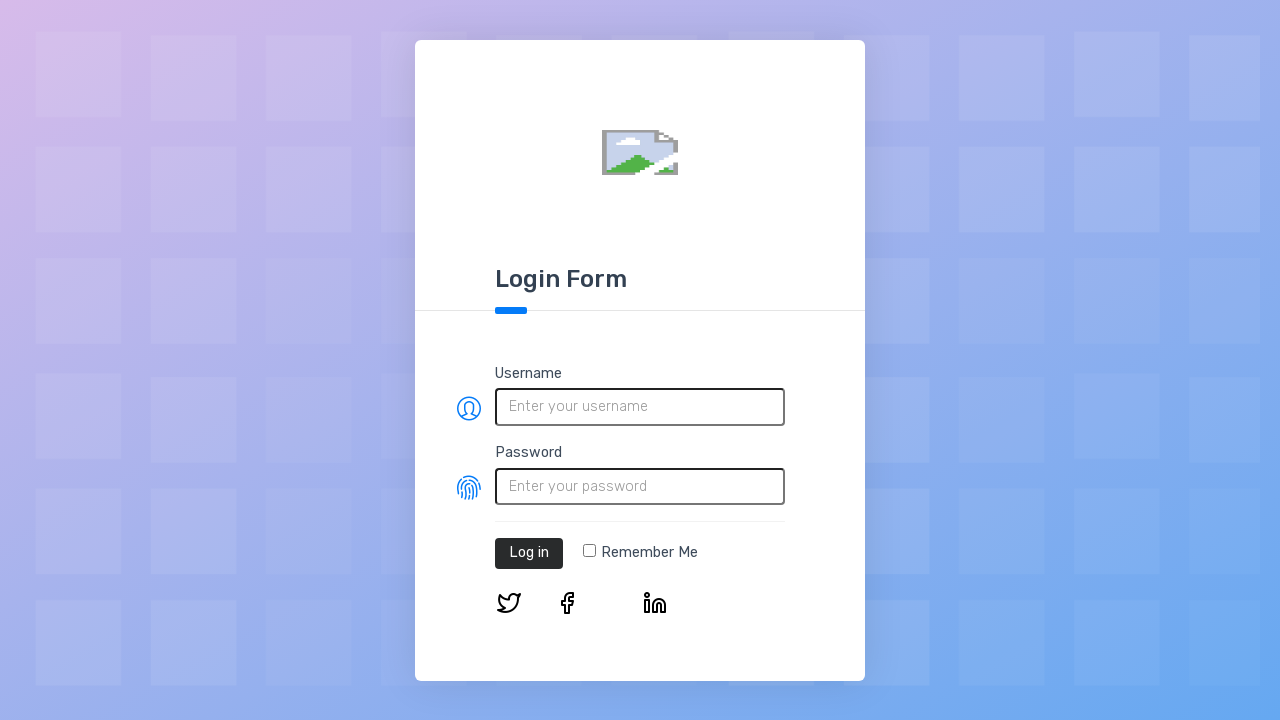

Login window loaded and login button is visible
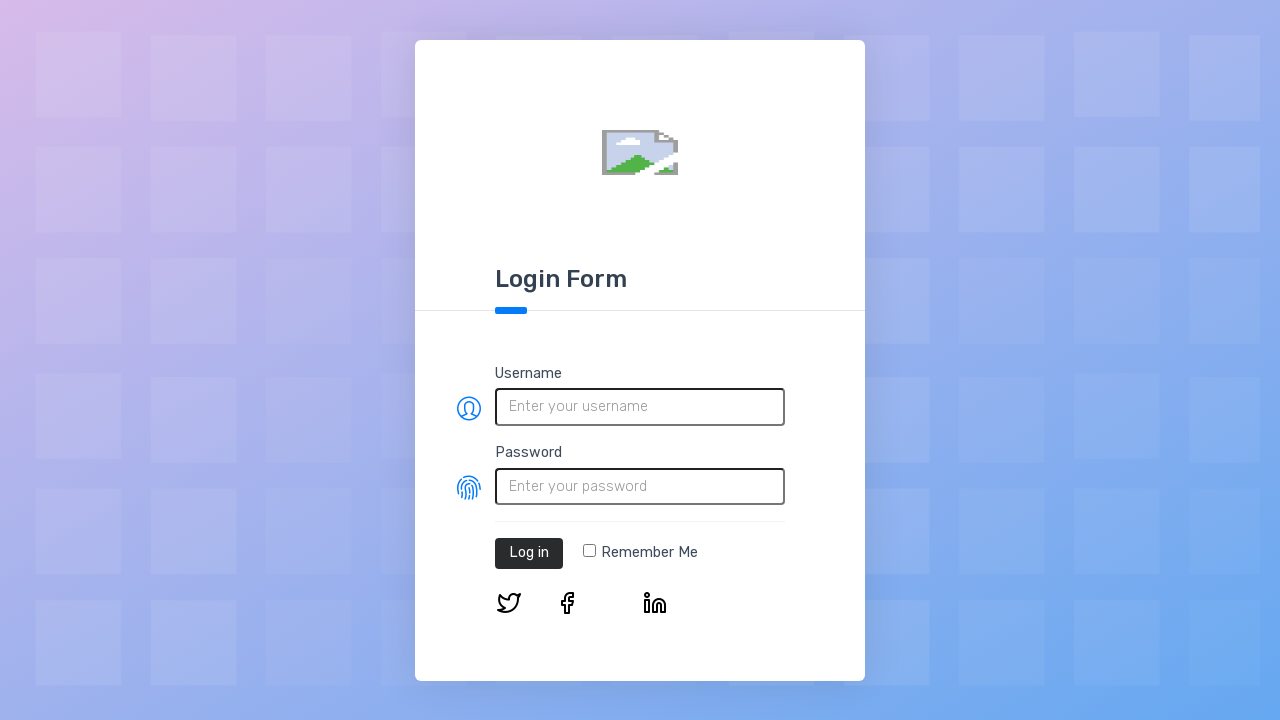

Clicked the Log in button at (529, 553) on #log-in
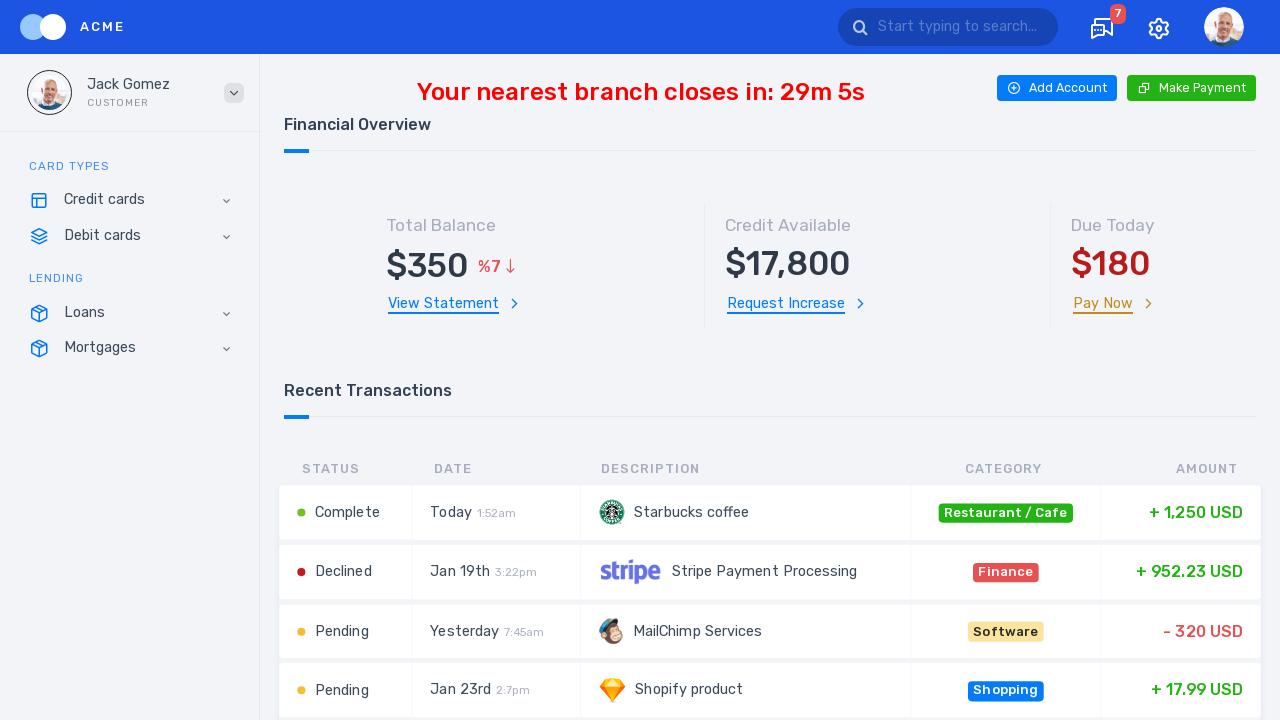

App window loaded successfully after login
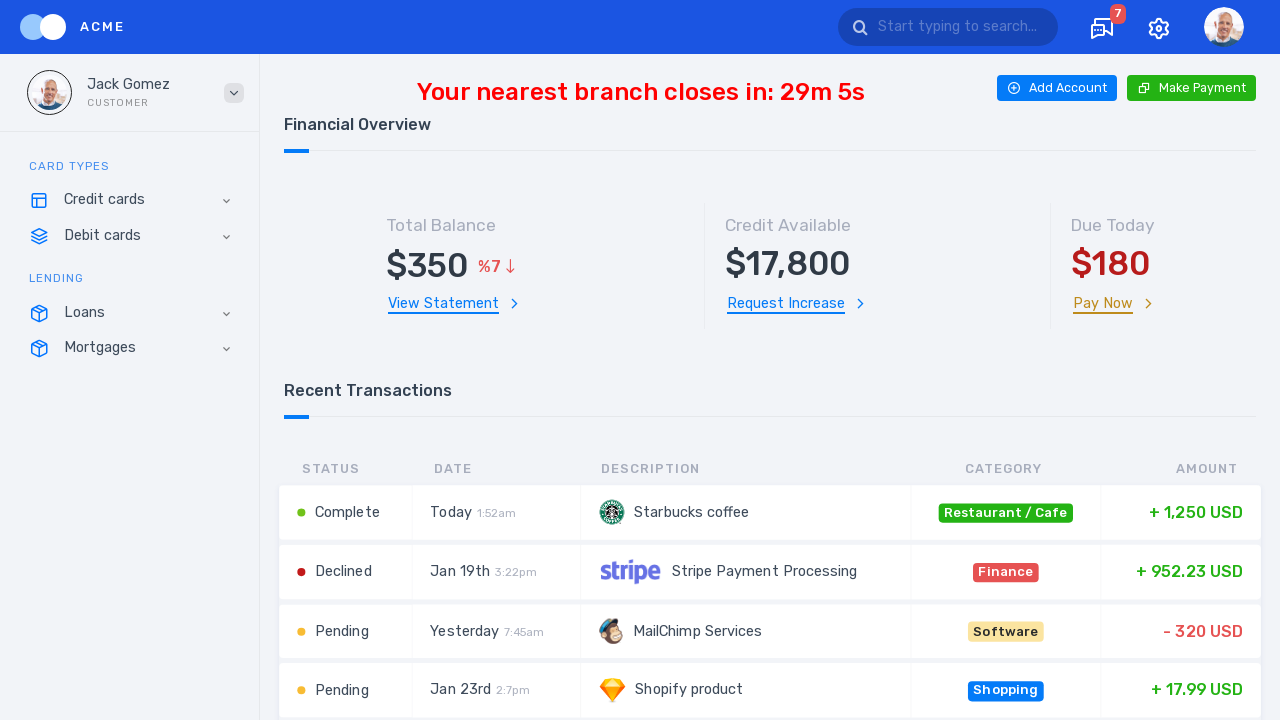

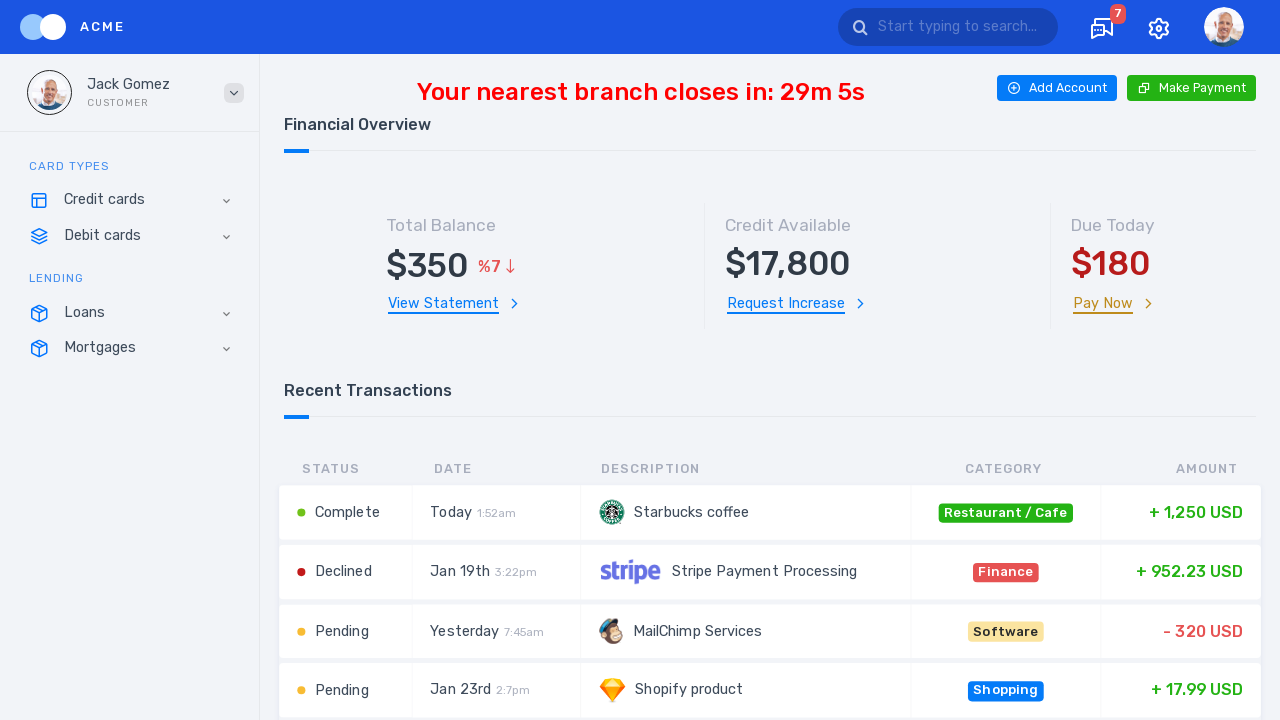